Opens a course details page on Alison and verifies the page title contains the expected course name and that it's displayed correctly.

Starting URL: https://alison.com/course/diploma-in-caregiving-revised-2018

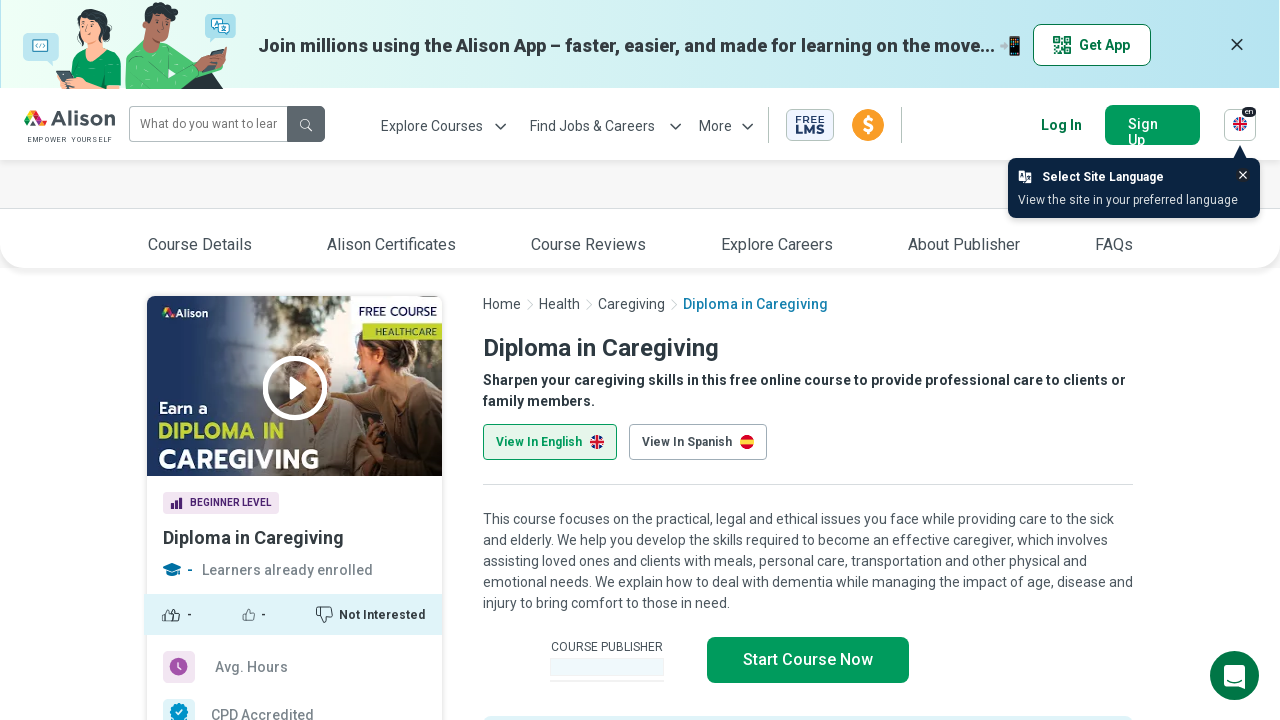

Waited for course details page to load (domcontentloaded)
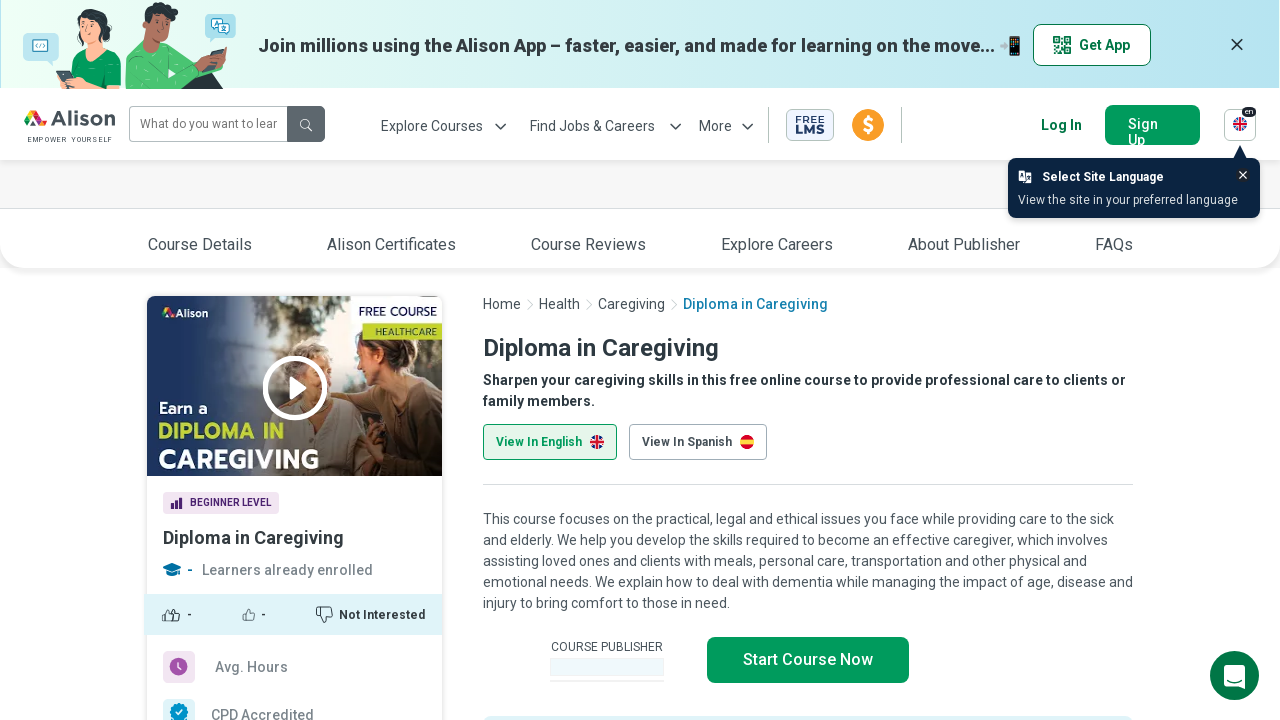

Verified page title contains 'Diploma in Caregiving'
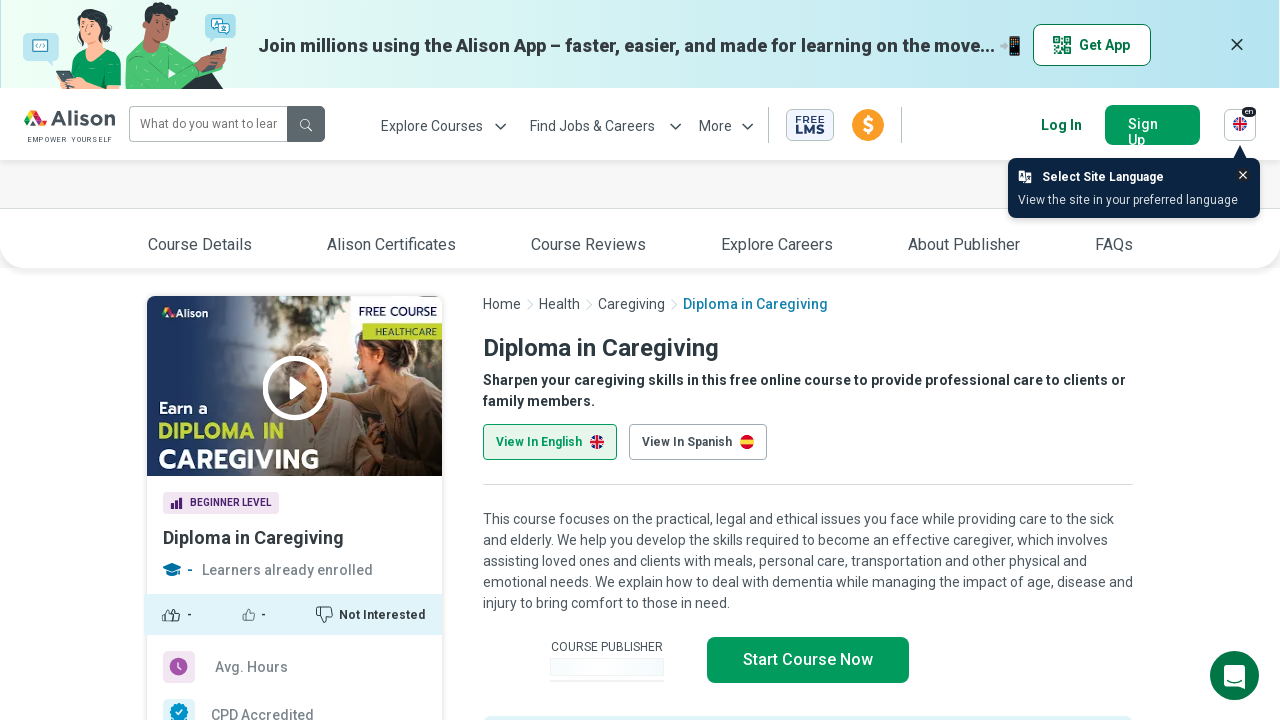

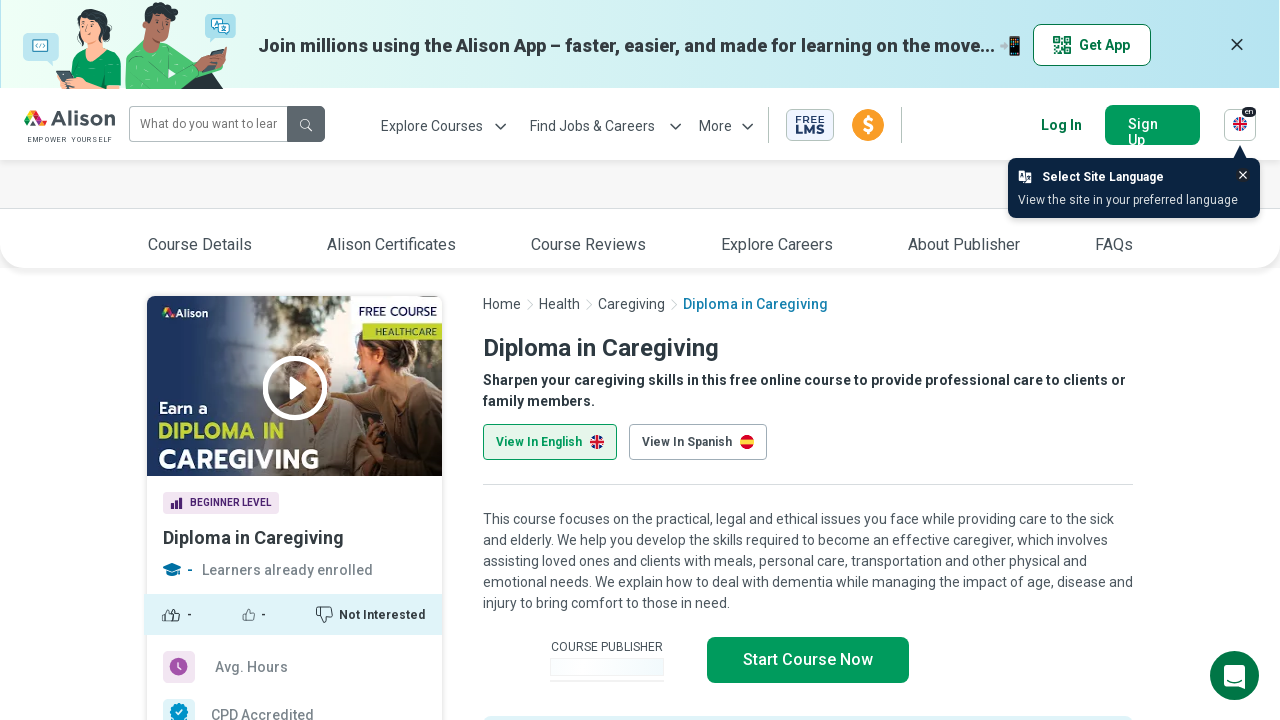